Tests link navigation by clicking a link with calculated text, then fills out a form with personal information (first name, last name, city, country) and submits it.

Starting URL: http://suninjuly.github.io/find_link_text

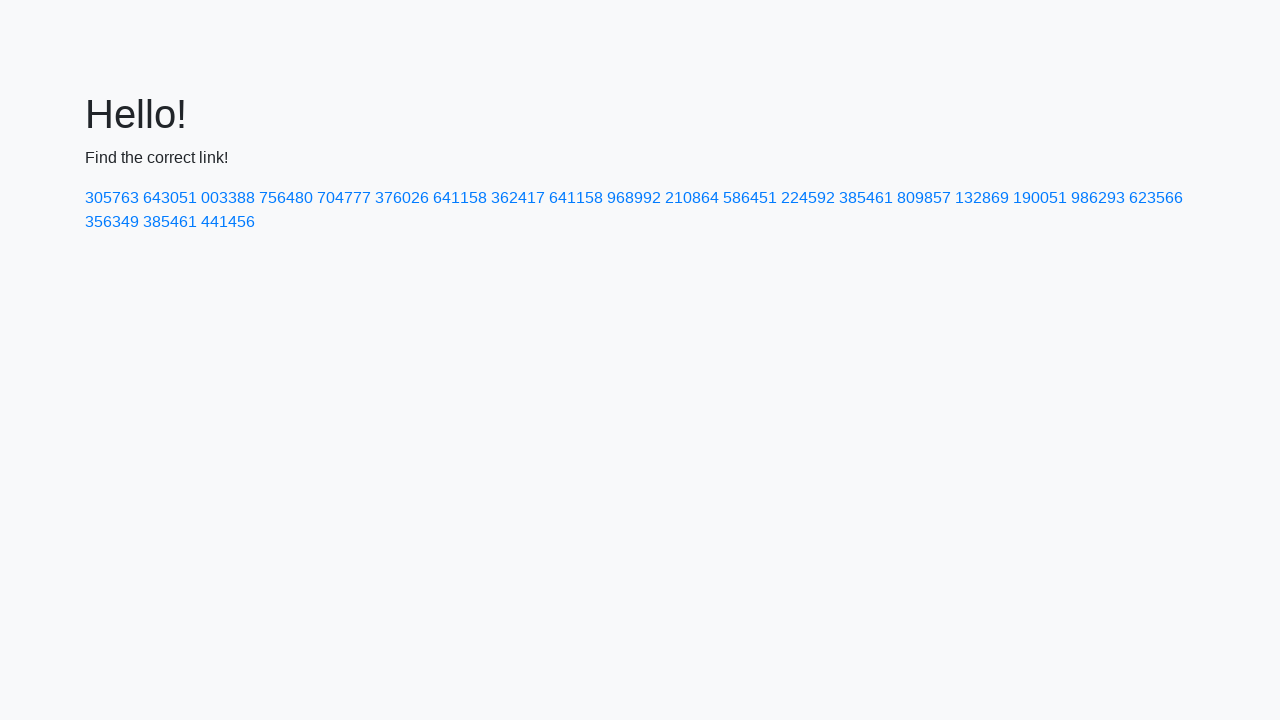

Clicked link with calculated text '224592' at (808, 198) on a:text-is('224592')
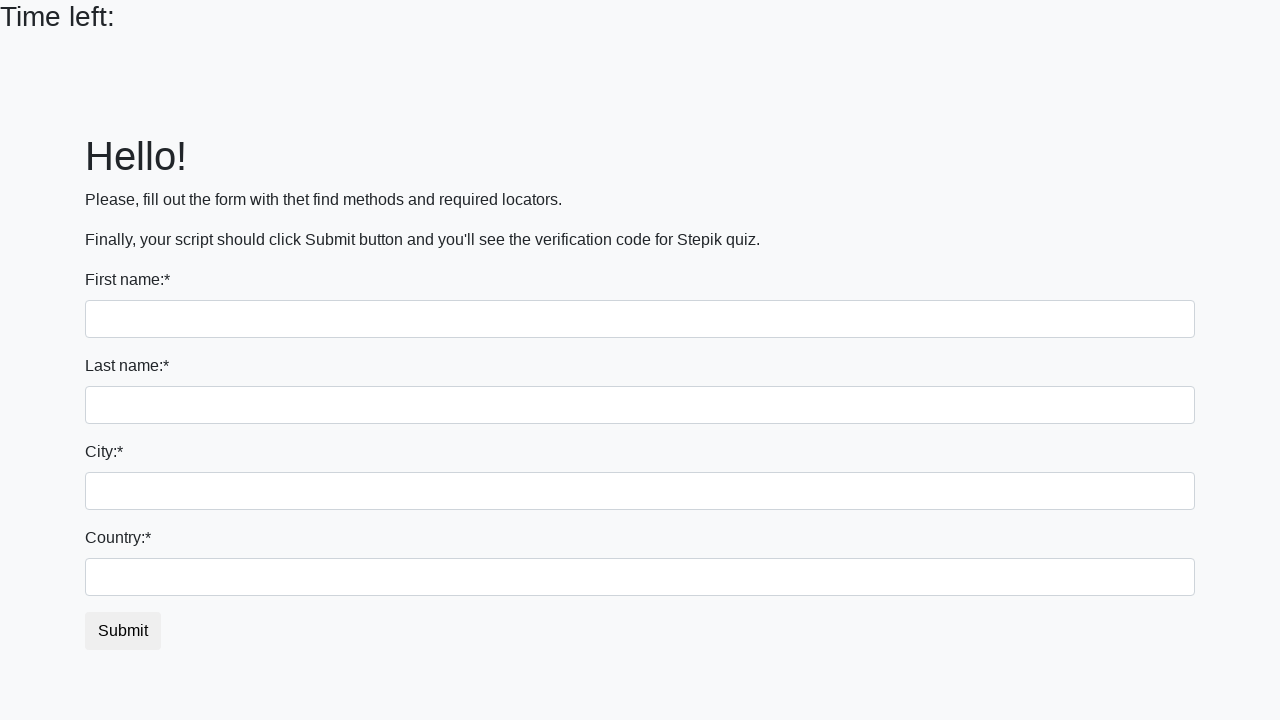

Filled first name field with 'Ivan' on input[name='first_name']
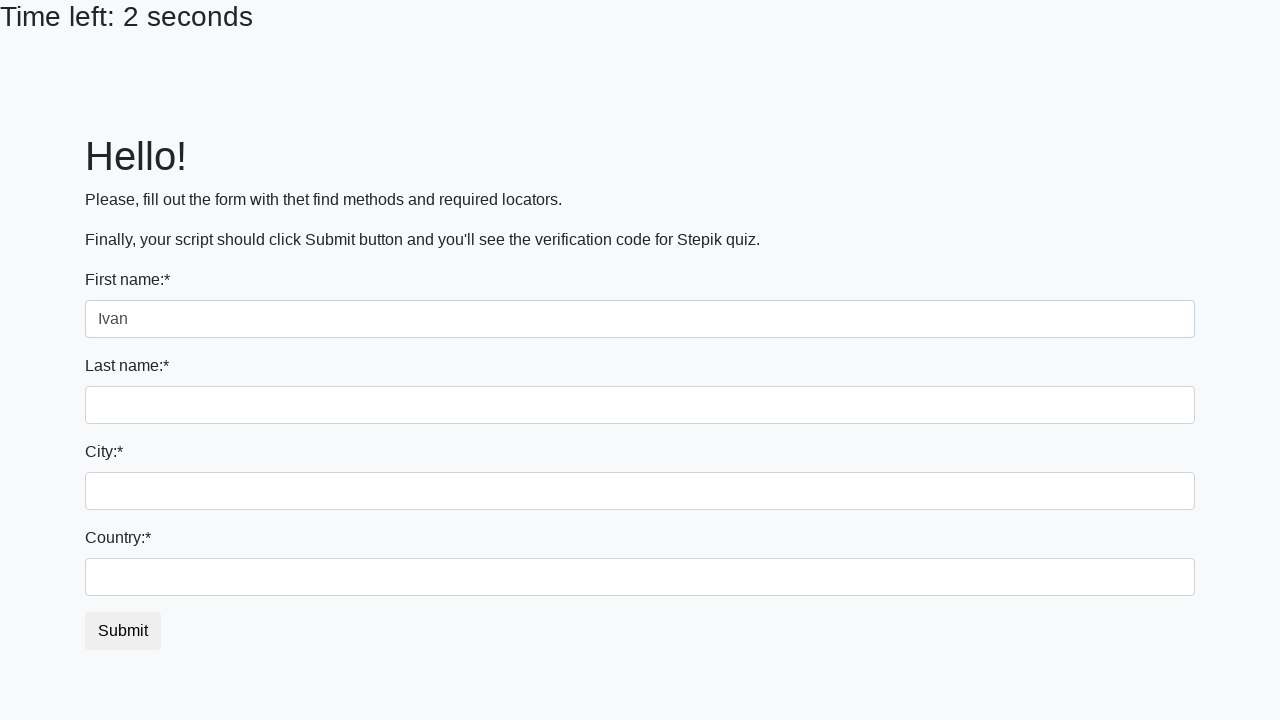

Filled last name field with 'Petrov' on input[name='last_name']
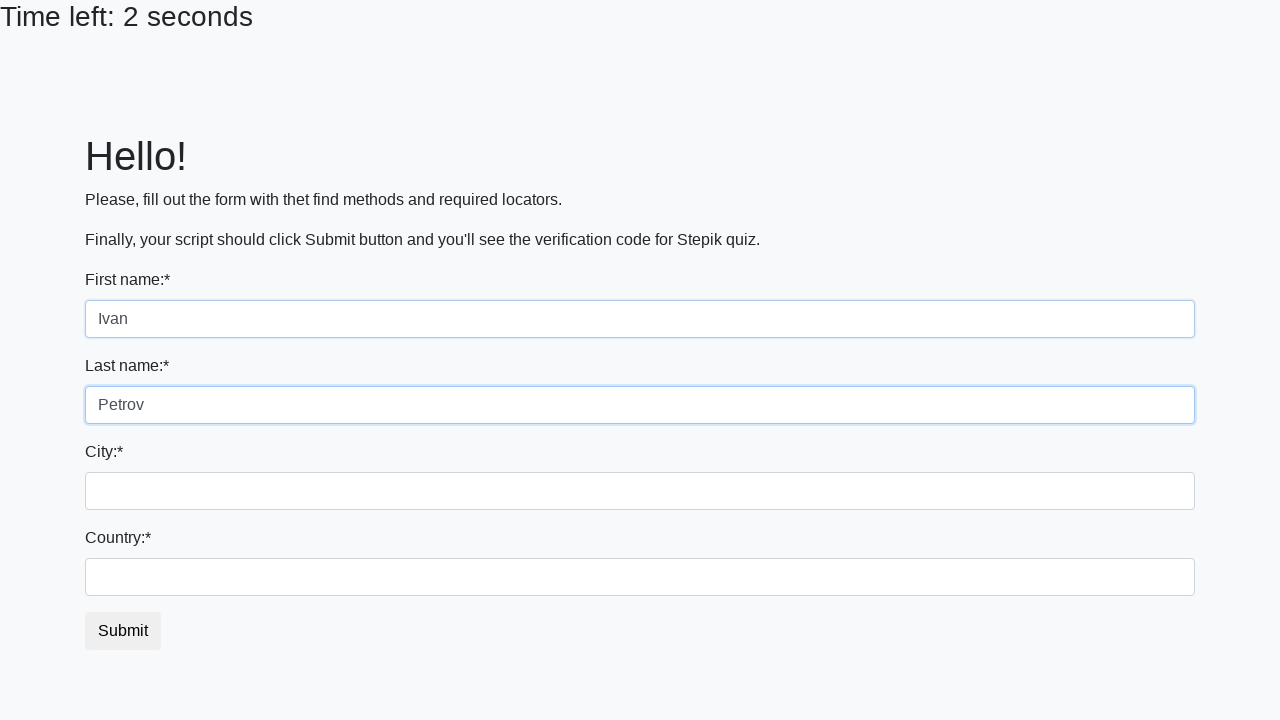

Filled city field with 'Smolensk' on .form-control.city
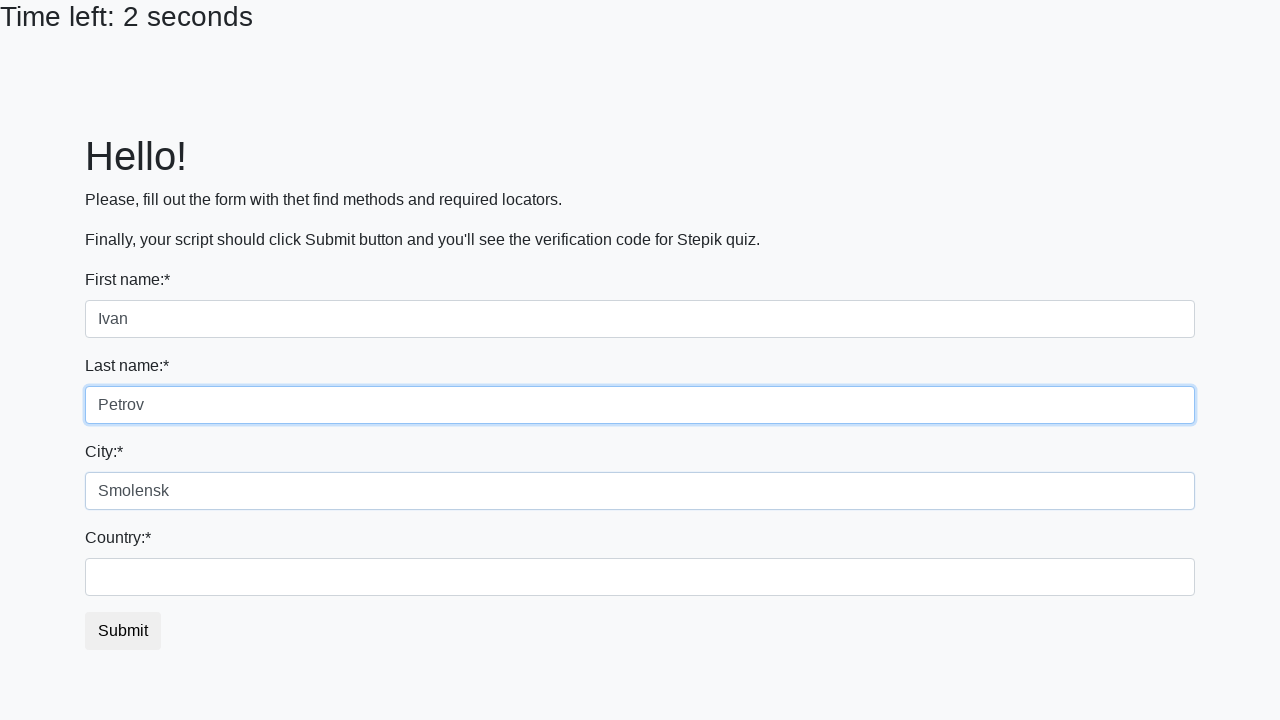

Filled country field with 'Russia' on #country
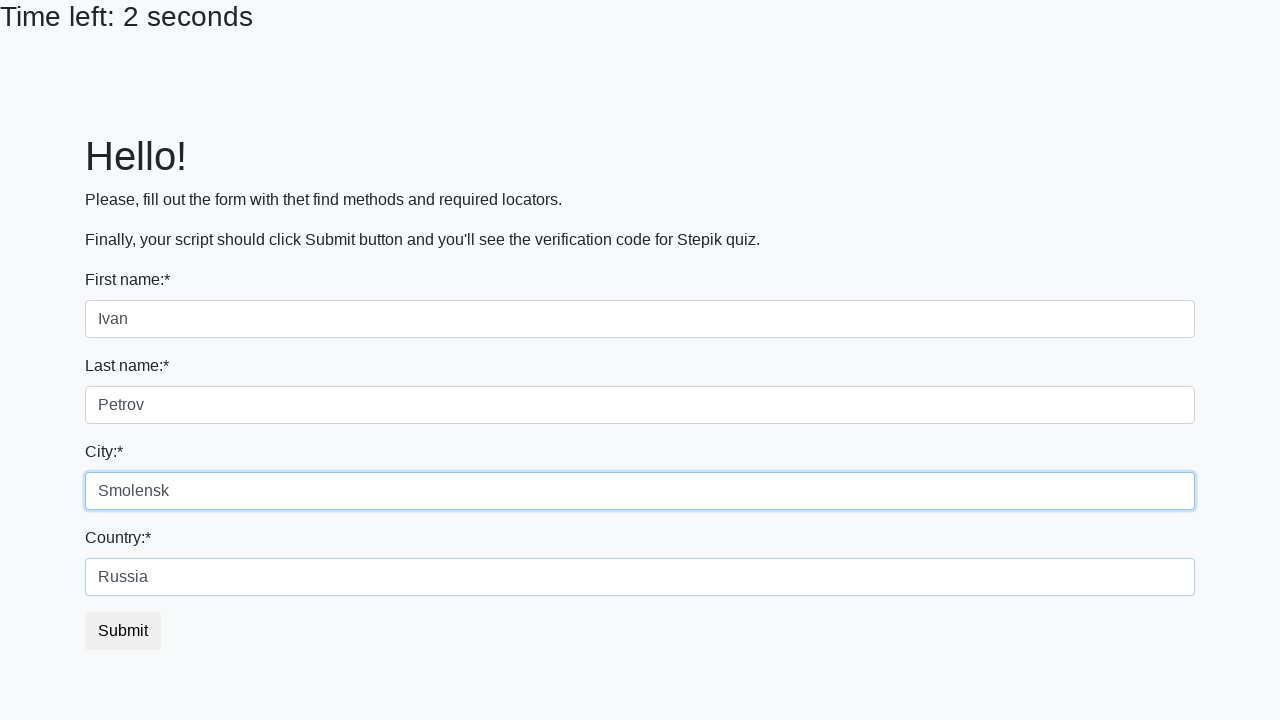

Clicked submit button to complete form at (123, 631) on button.btn
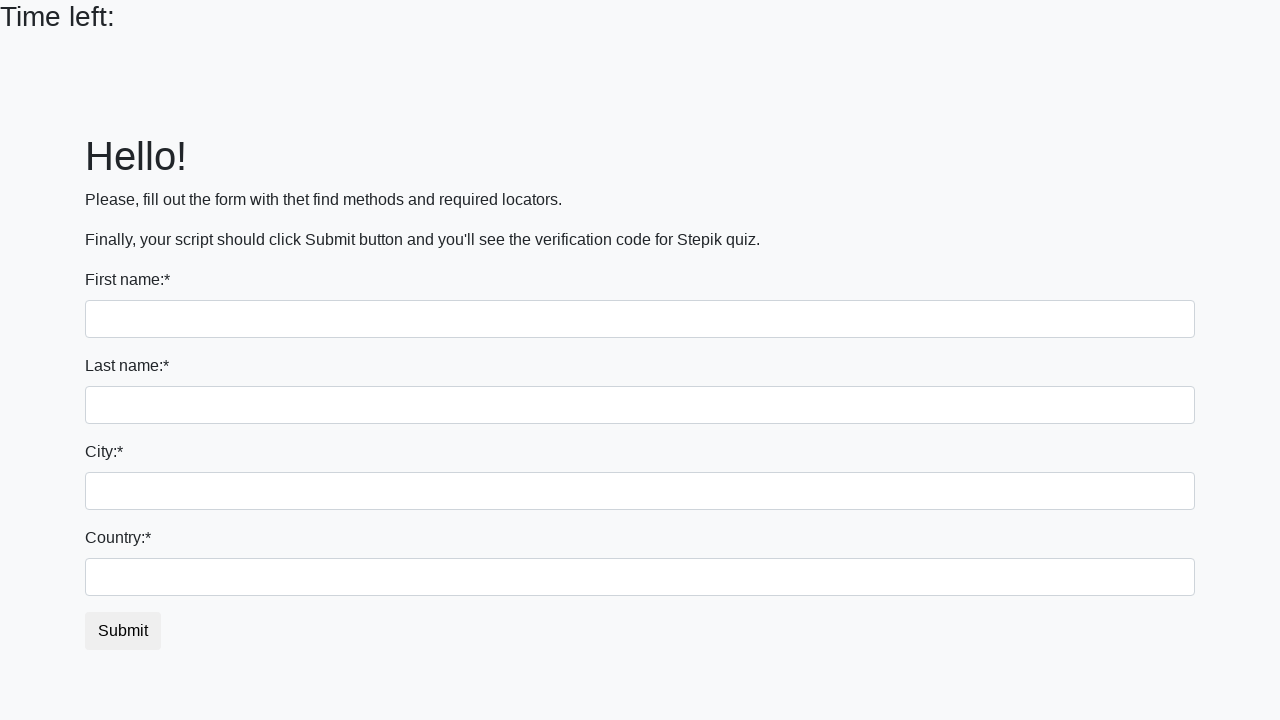

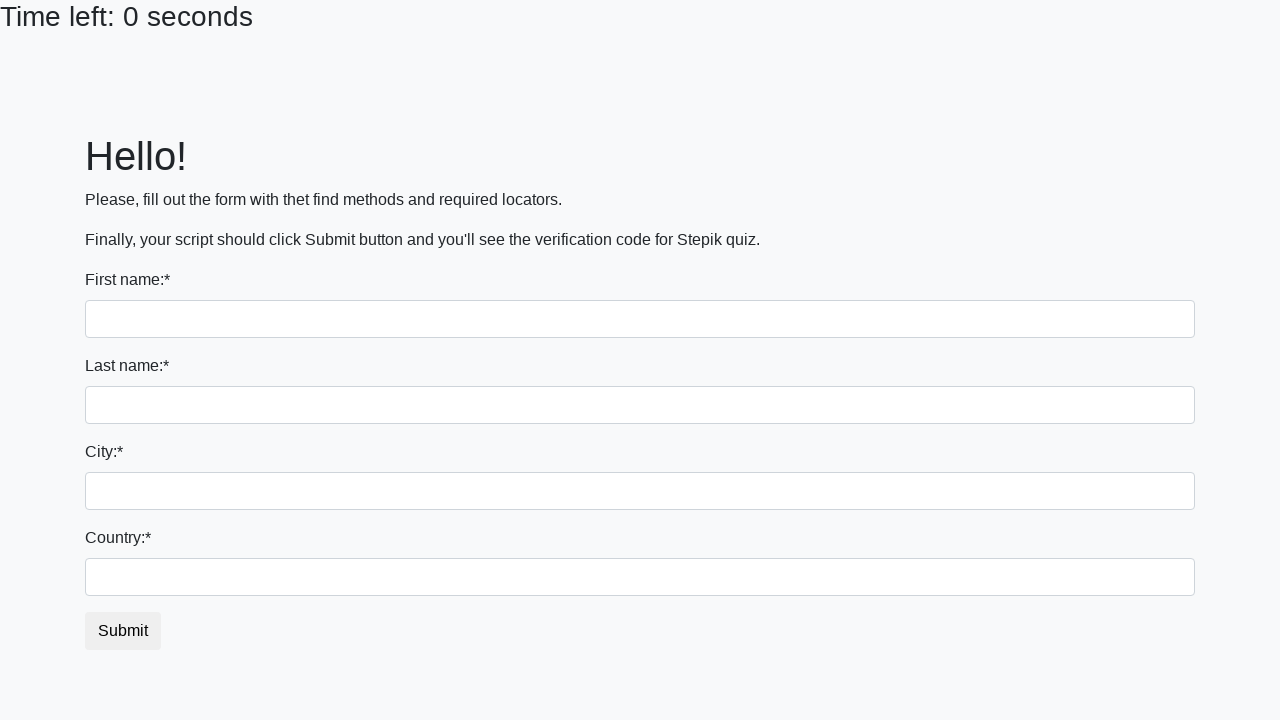